Tests jQuery UI selectable and sortable widgets by selecting multiple items and reordering list elements through drag and drop

Starting URL: https://jqueryui.com/resizable/

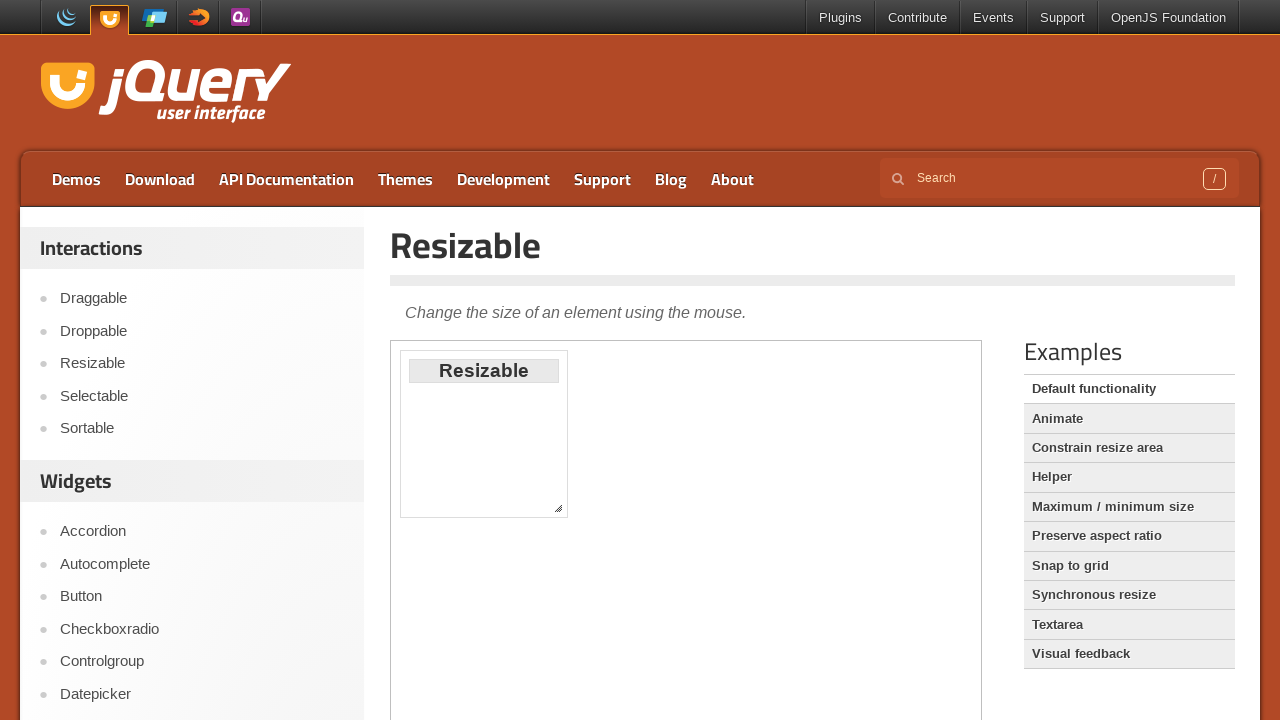

Clicked on Selectable link to navigate to selectable widget at (202, 396) on xpath=//a[text()='Selectable']
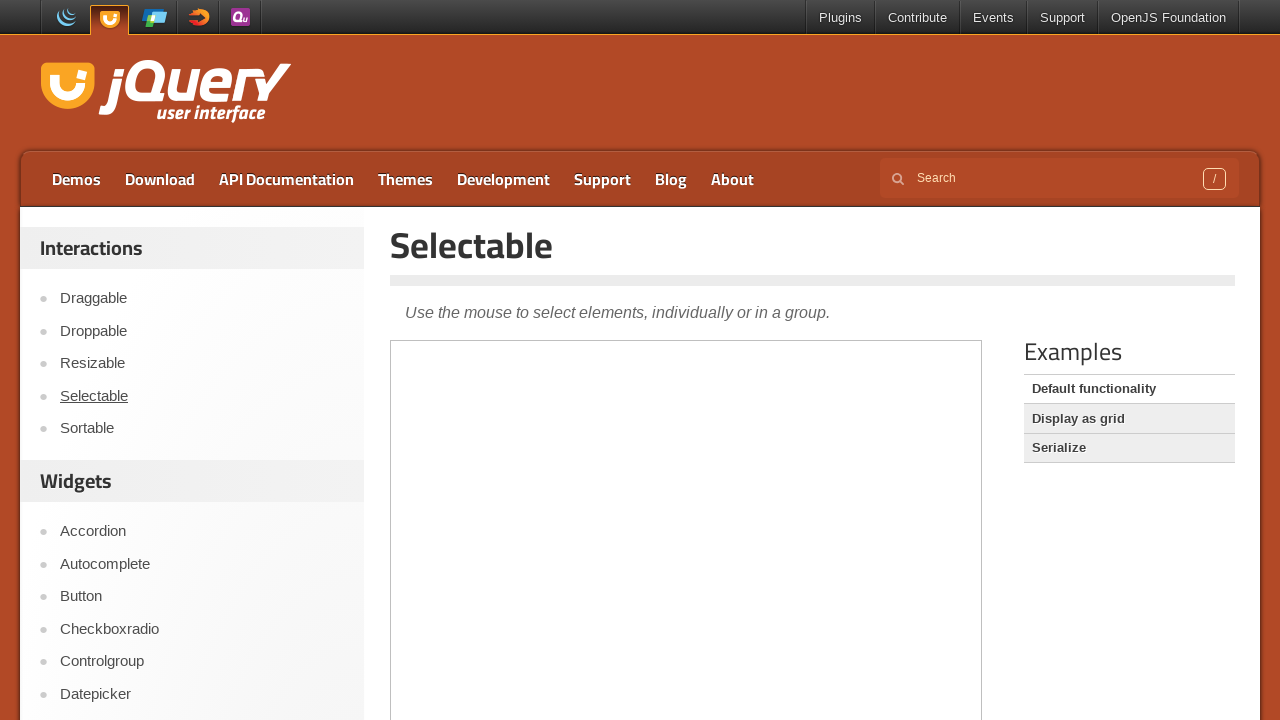

Located iframe containing the selectable widget
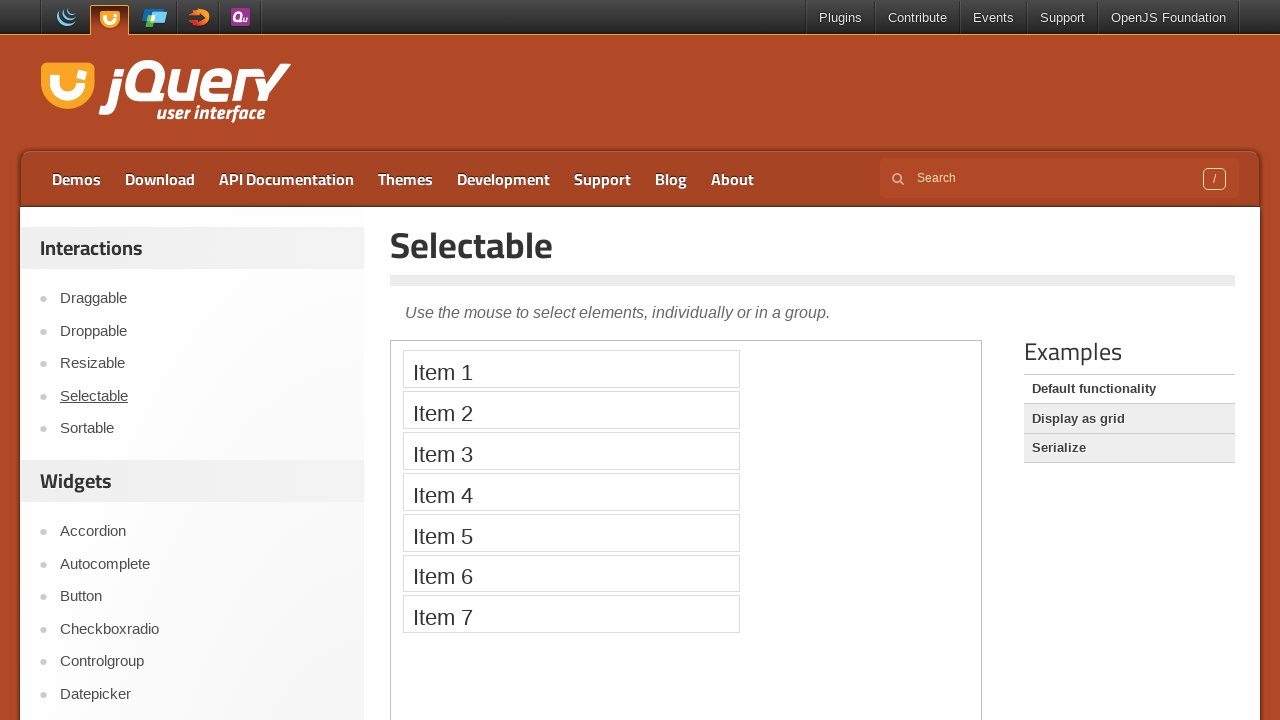

Located all selectable list items
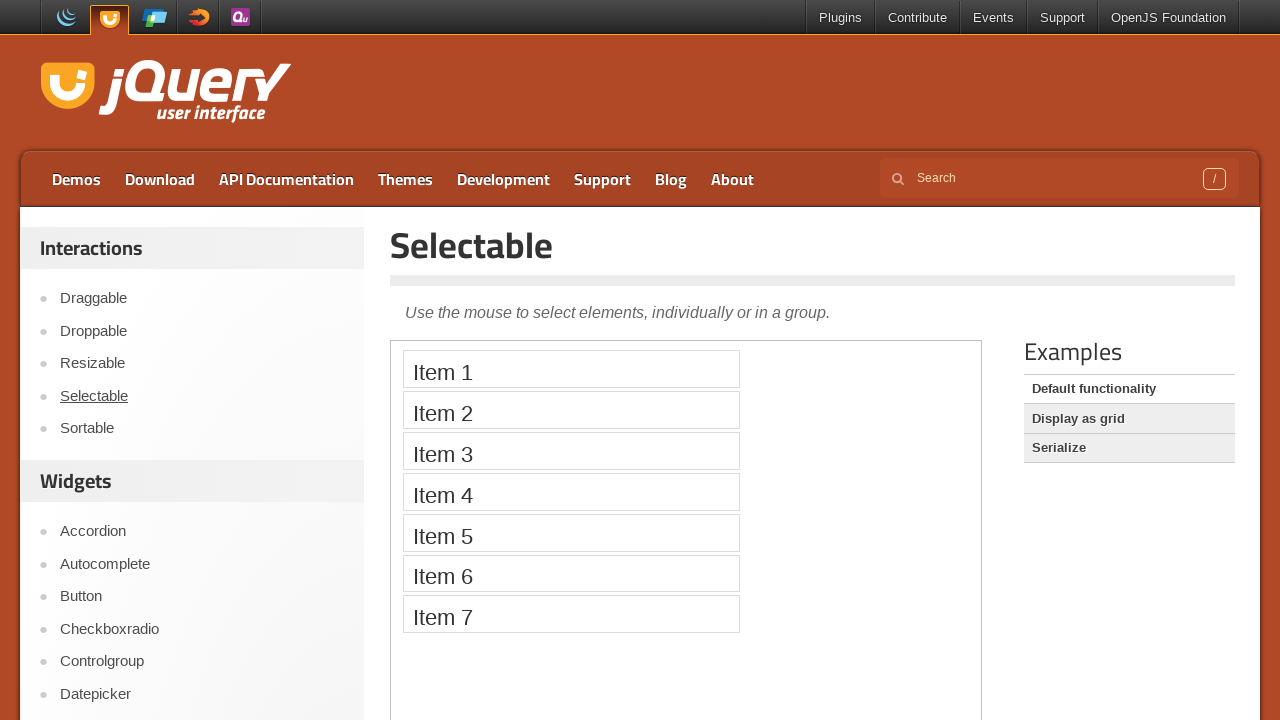

Clicked on first selectable item to select it at (571, 369) on iframe >> nth=0 >> internal:control=enter-frame >> xpath=//ol[@id='selectable']/
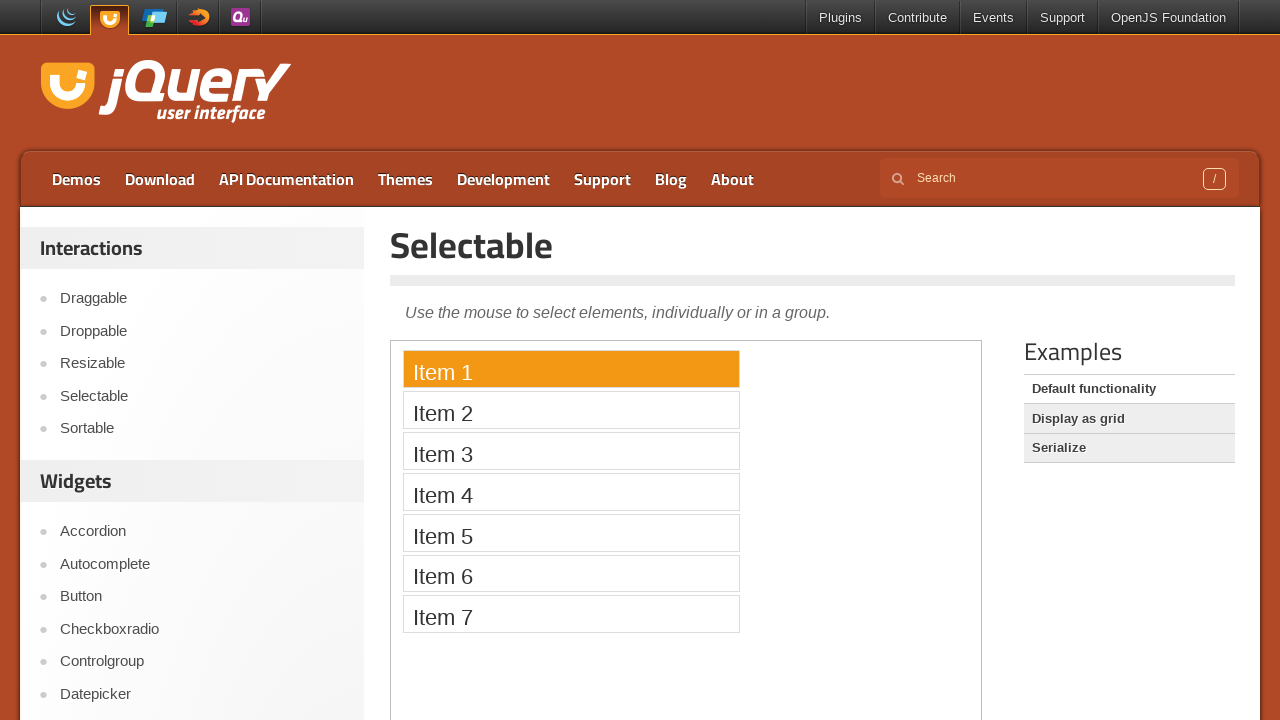

Pressed Meta/Cmd key down for multi-select
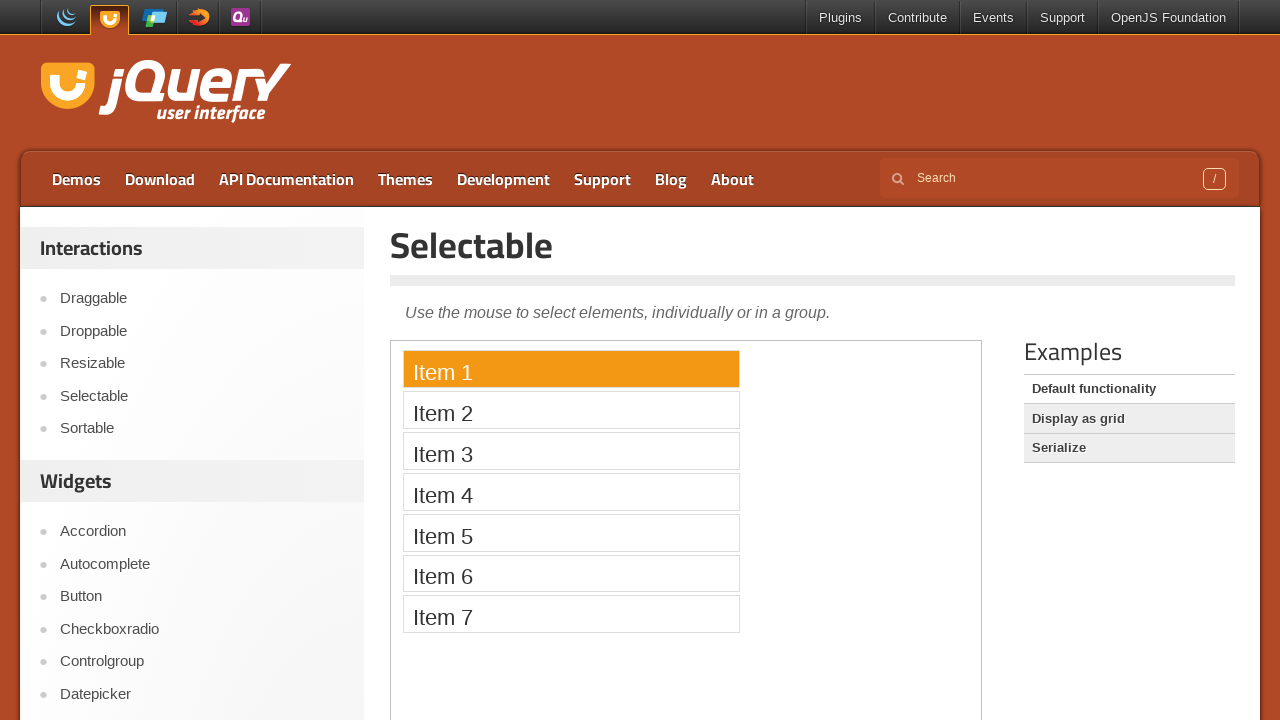

Clicked on 7th selectable item while holding Meta/Cmd key at (571, 614) on iframe >> nth=0 >> internal:control=enter-frame >> xpath=//ol[@id='selectable']/
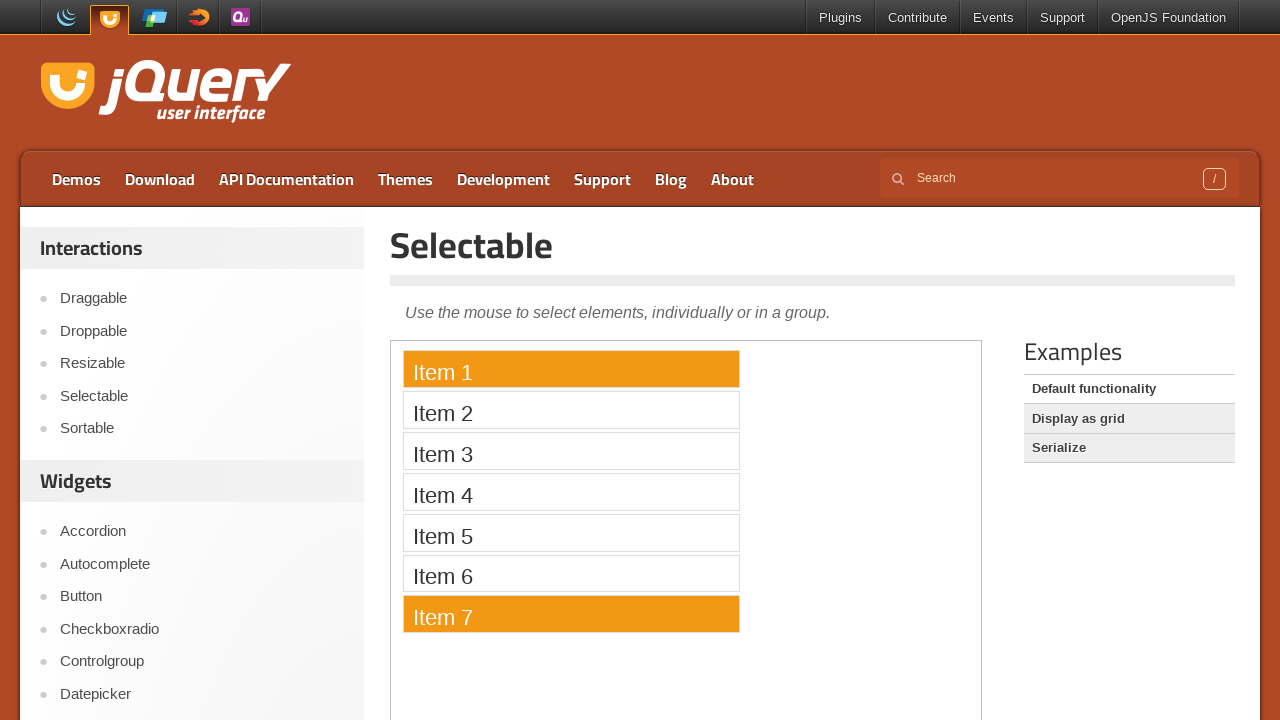

Released Meta/Cmd key to complete multi-select
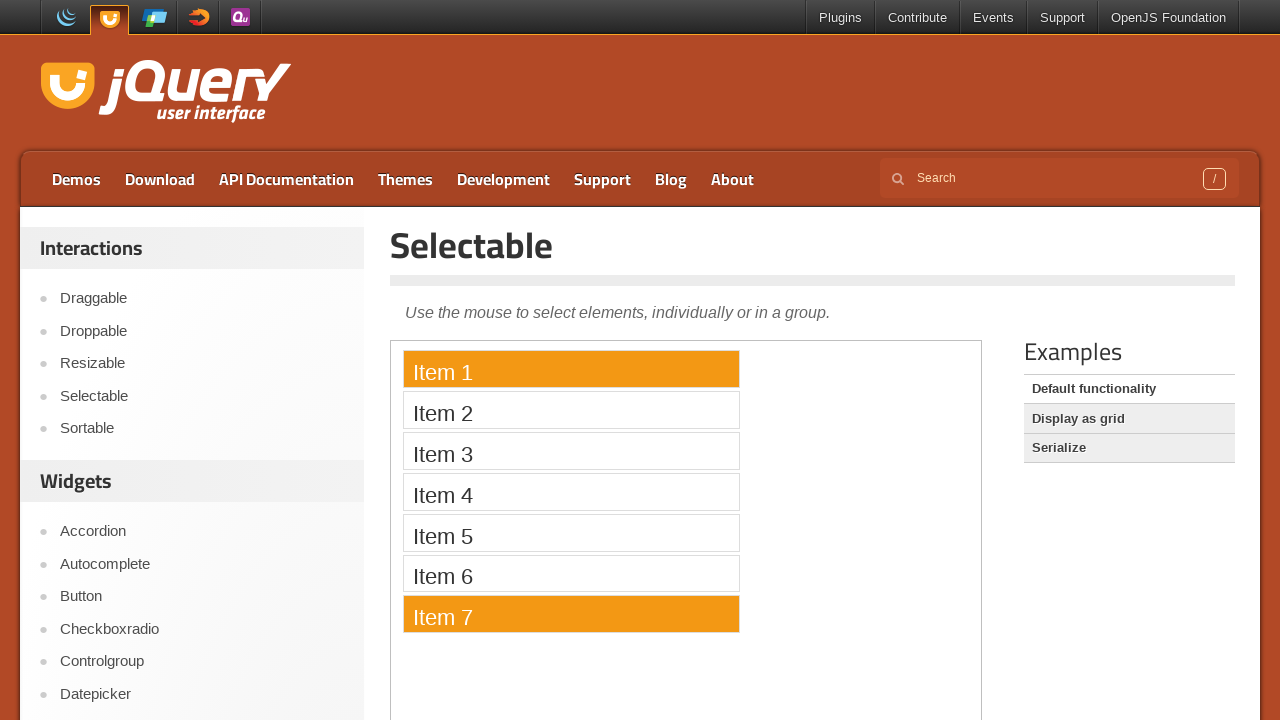

Clicked on Sortable link to navigate to sortable widget at (202, 429) on xpath=//a[text()='Sortable']
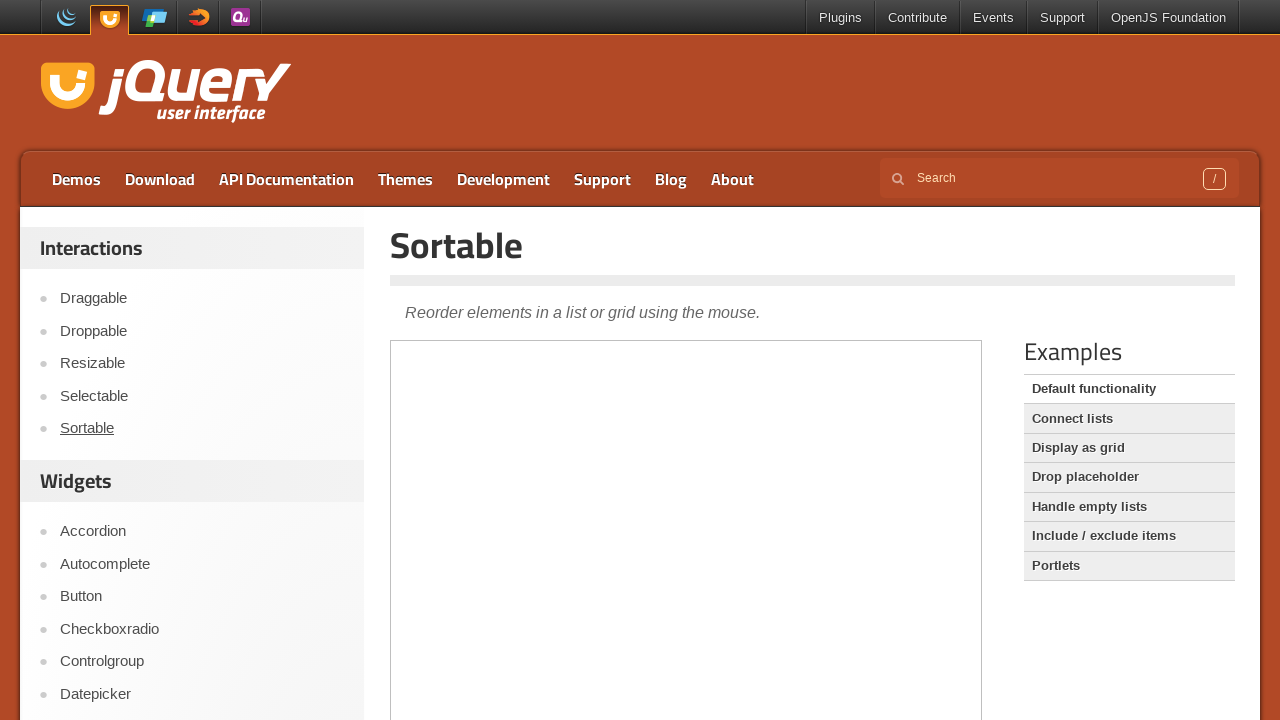

Scrolled down to view the sortable widget
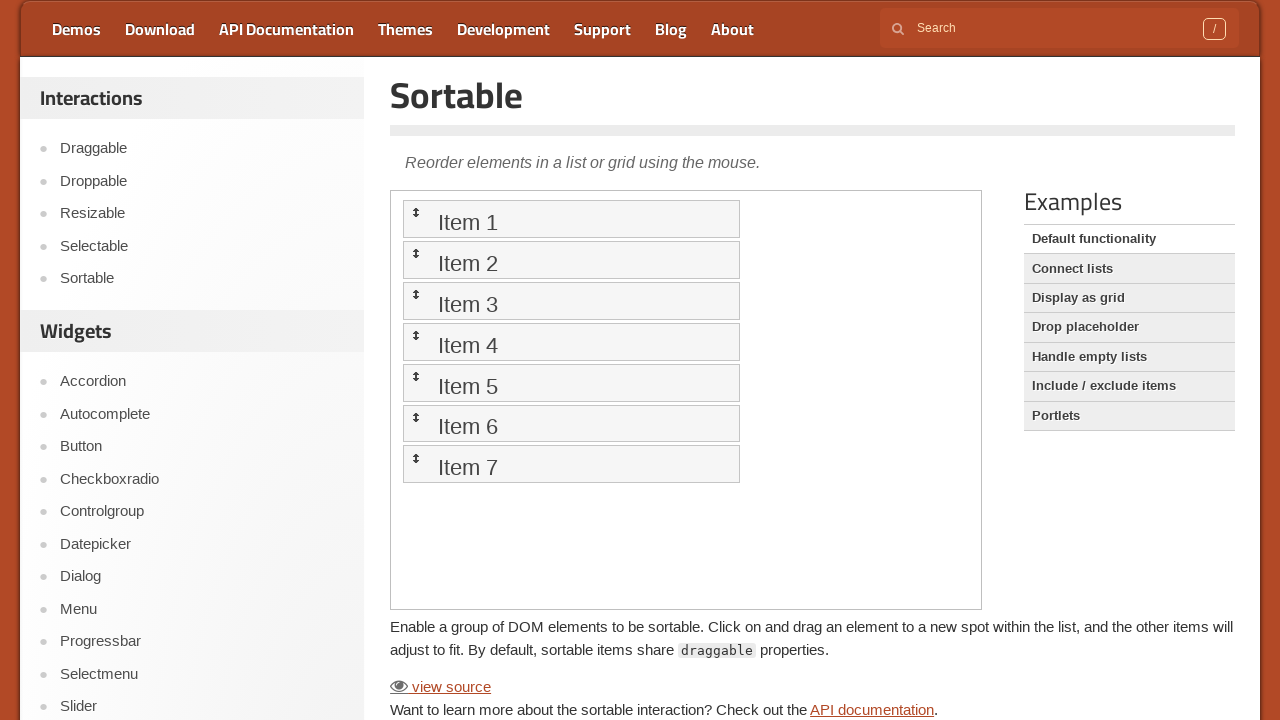

Located iframe containing the sortable widget
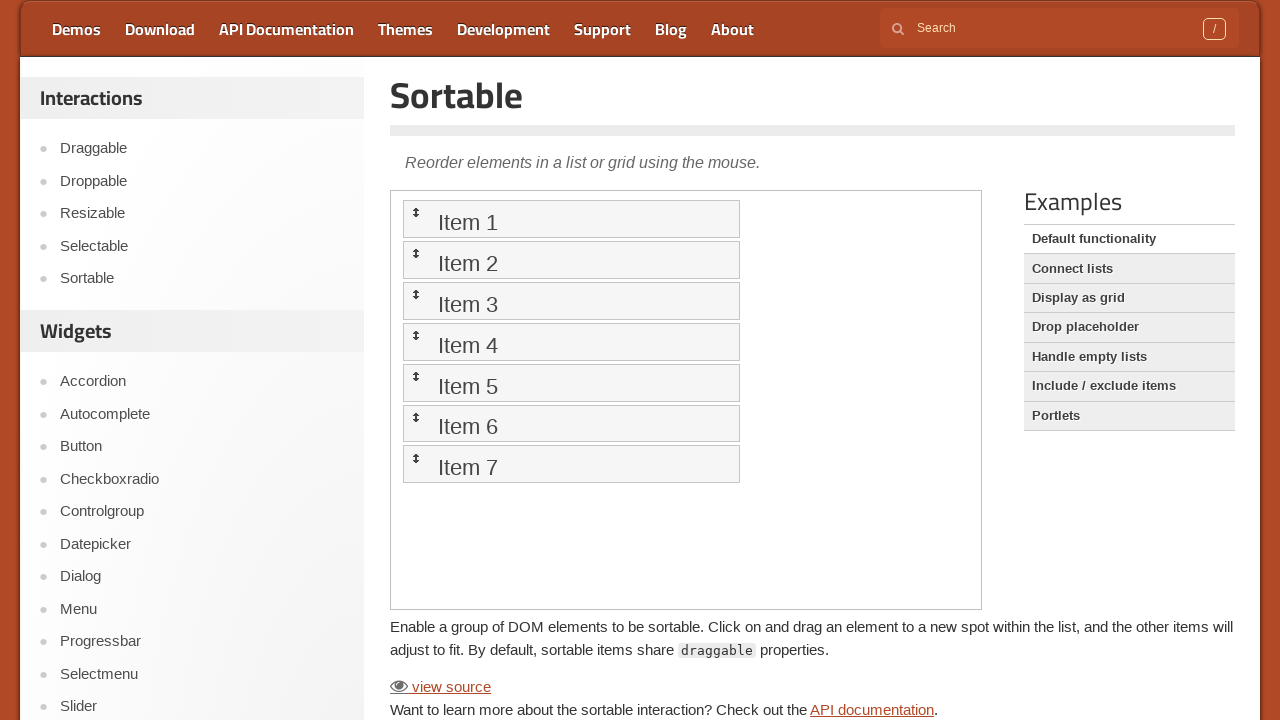

Located all sortable list items
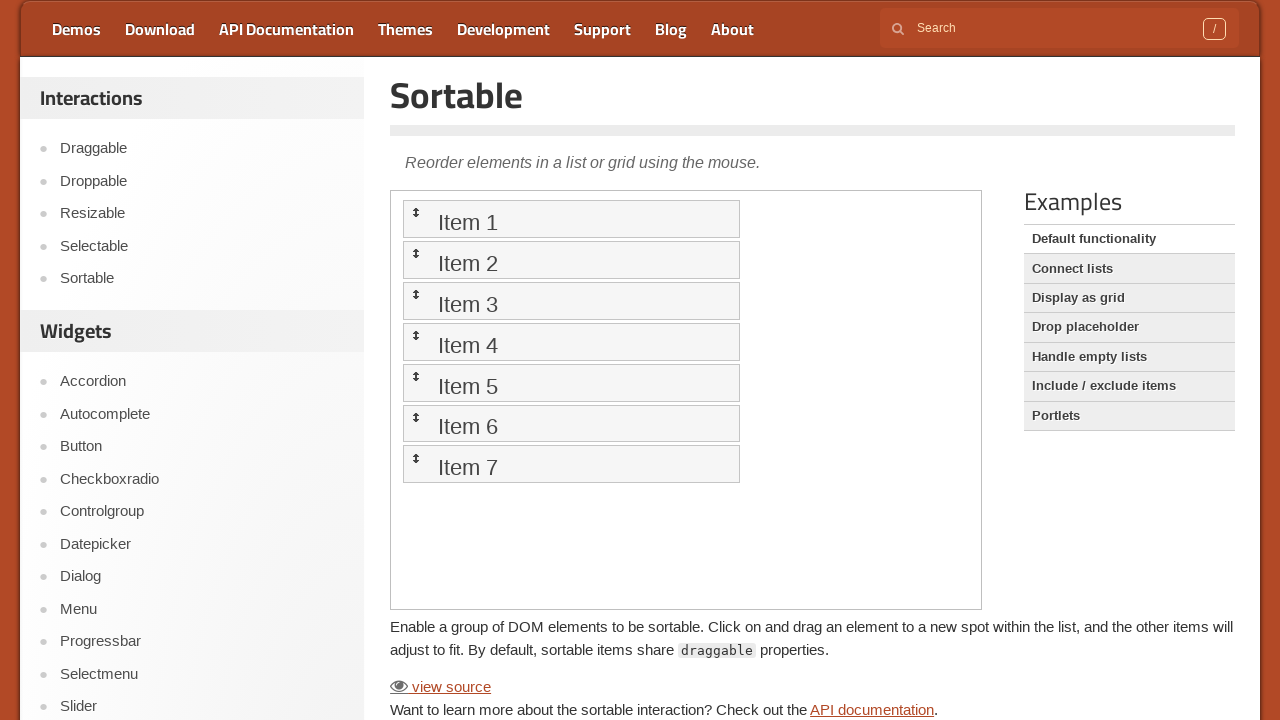

Dragged first sortable item to position after 7th item at (571, 464)
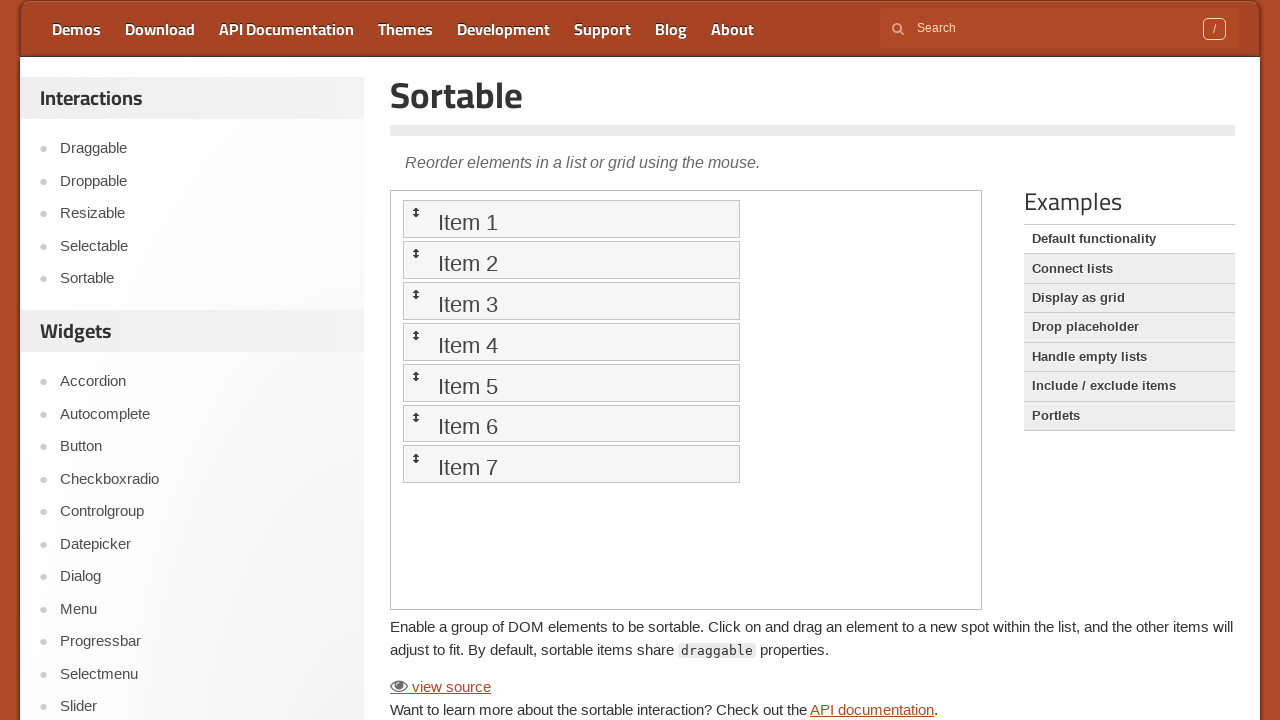

Dragged 7th sortable item to position after 2nd item at (571, 260)
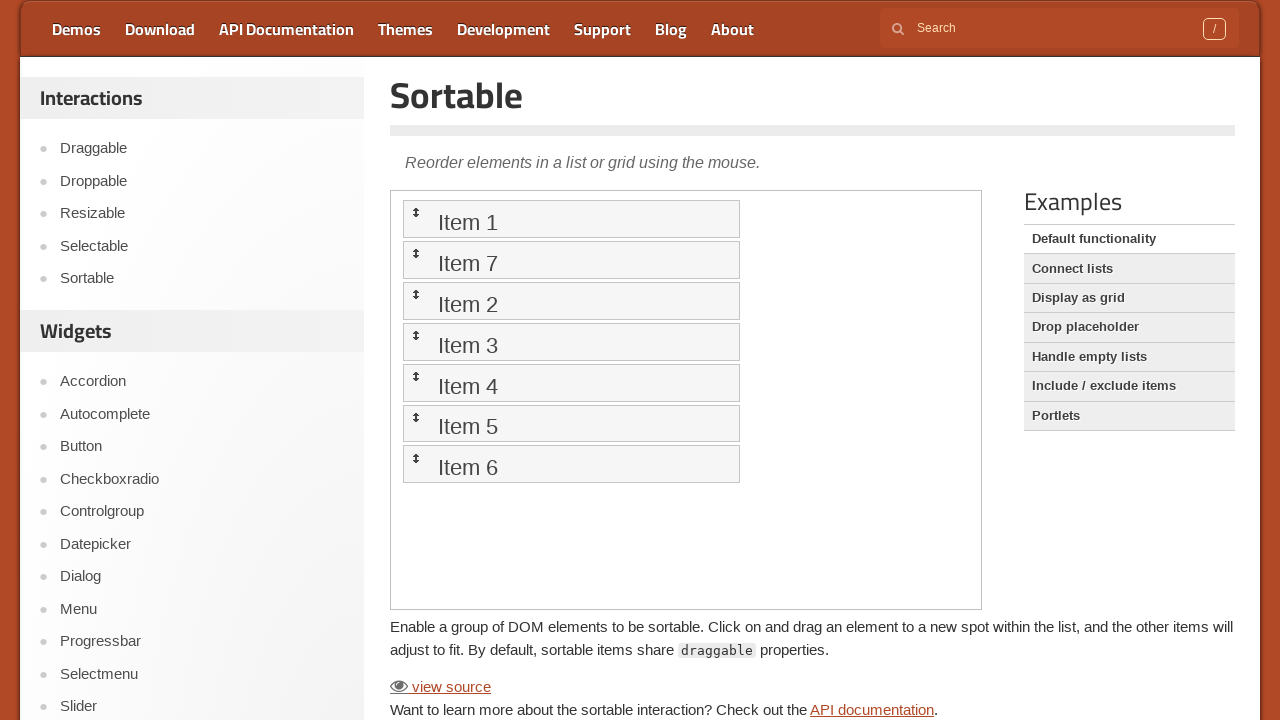

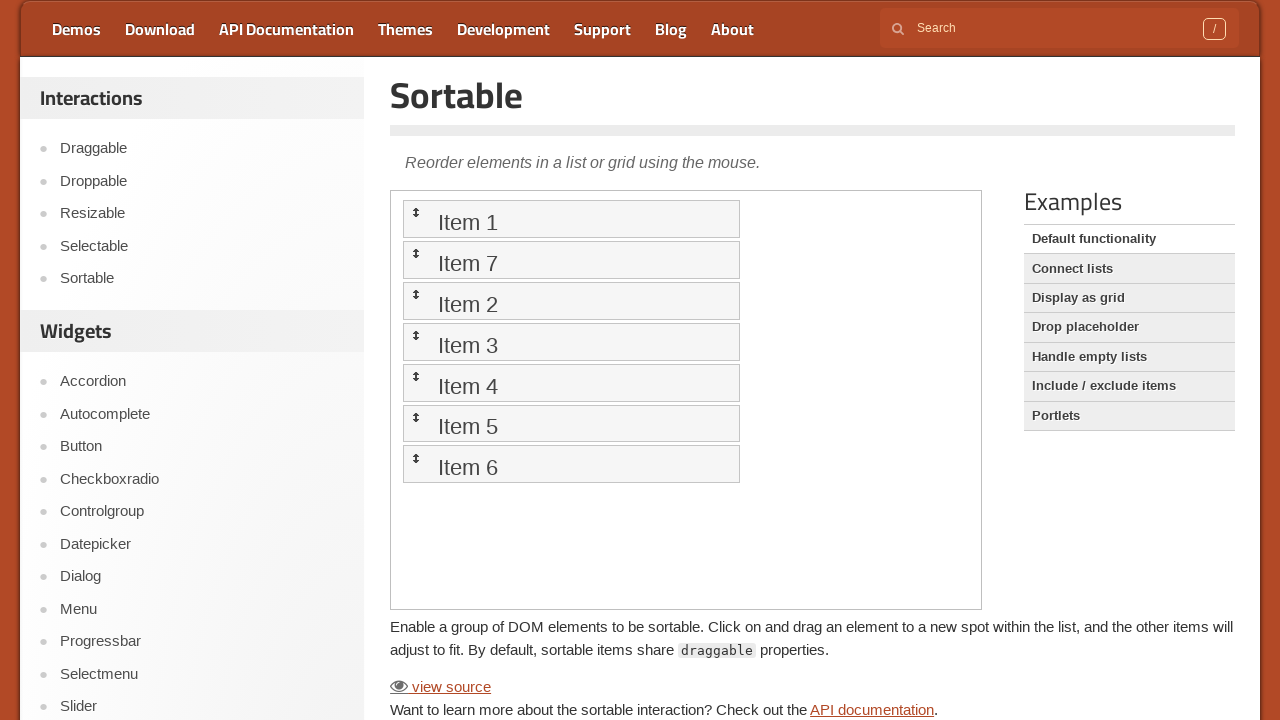